Tests the datepicker functionality on Formy by entering a date value into the datepicker input field

Starting URL: https://formy-project.herokuapp.com/datepicker

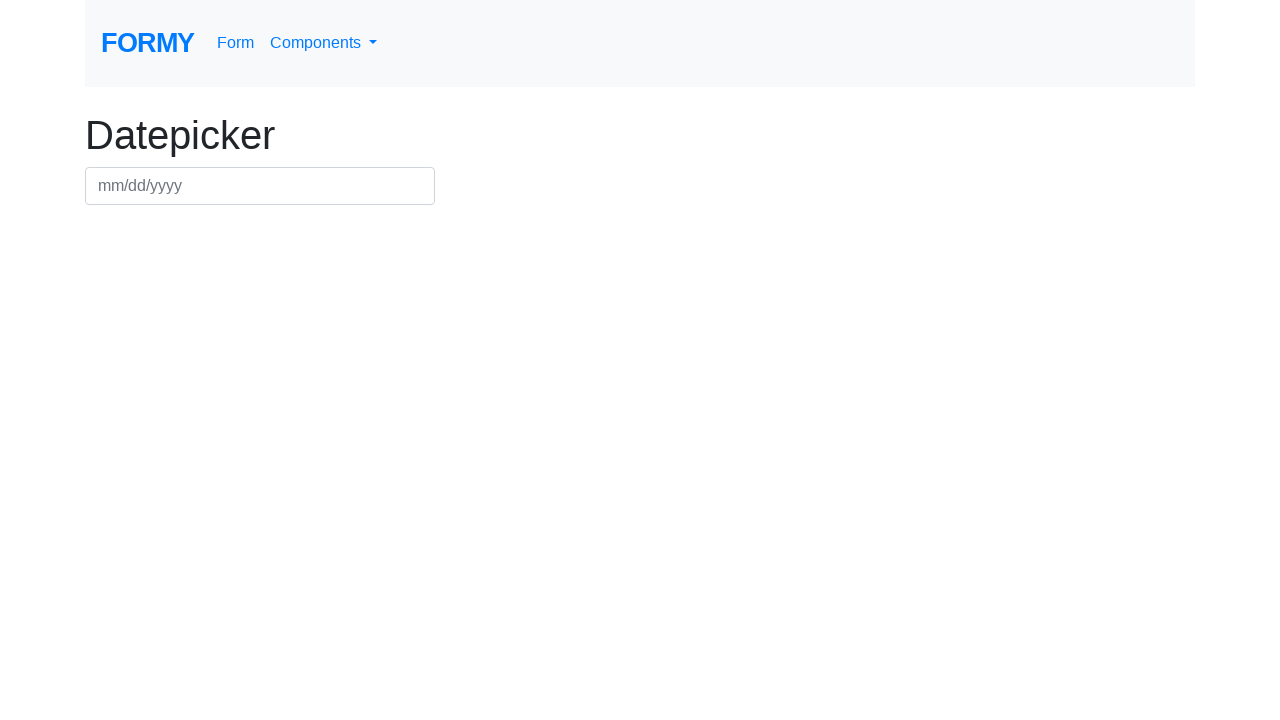

Navigated to datepicker page
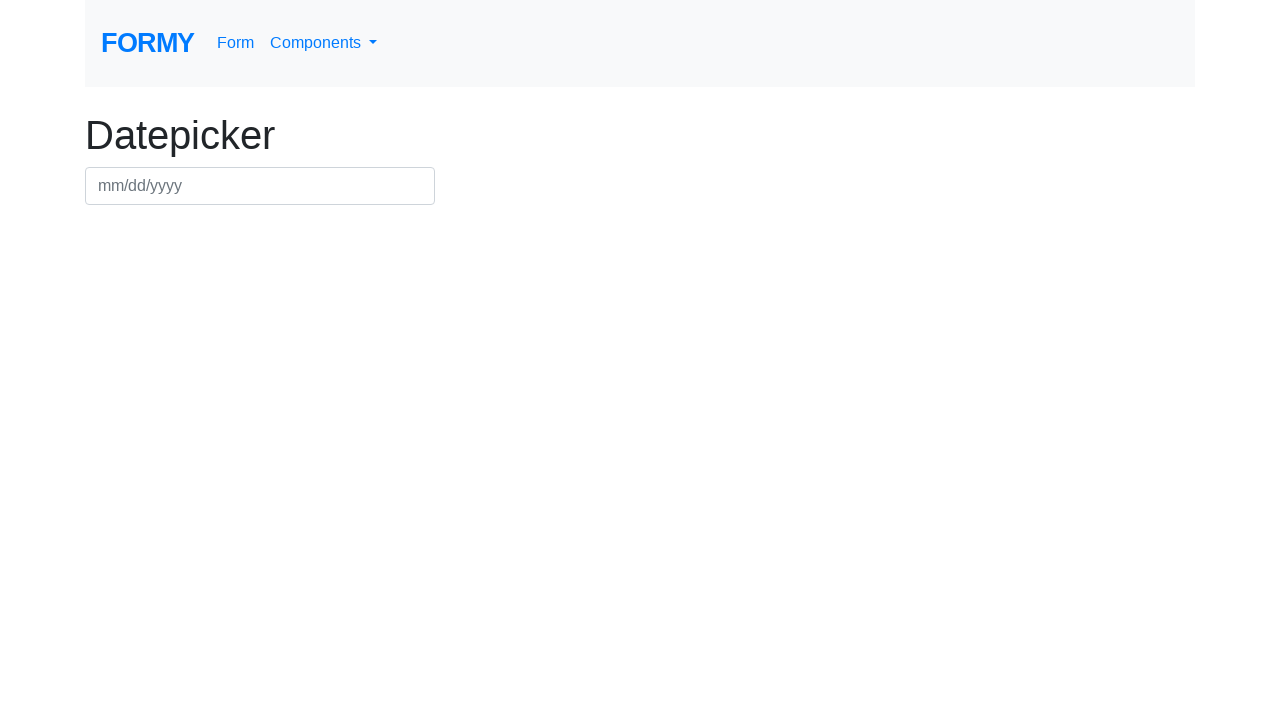

Filled datepicker input with date 09/15/2024 on #datepicker
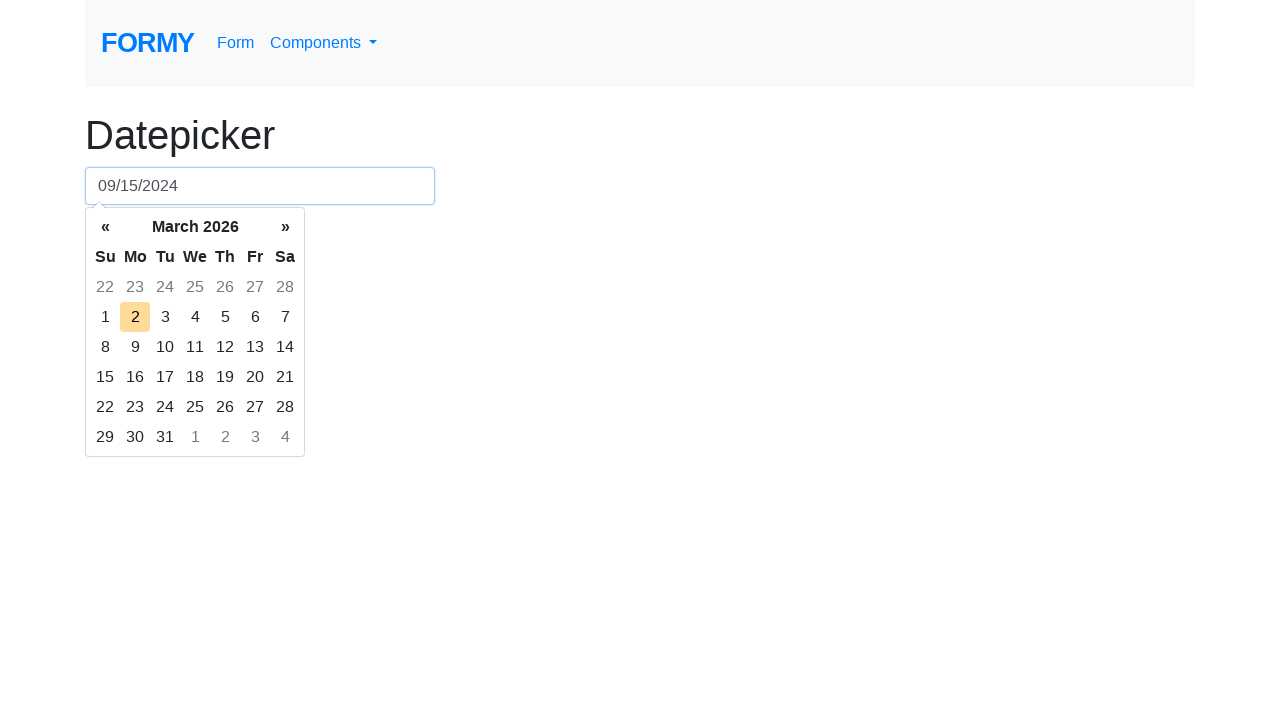

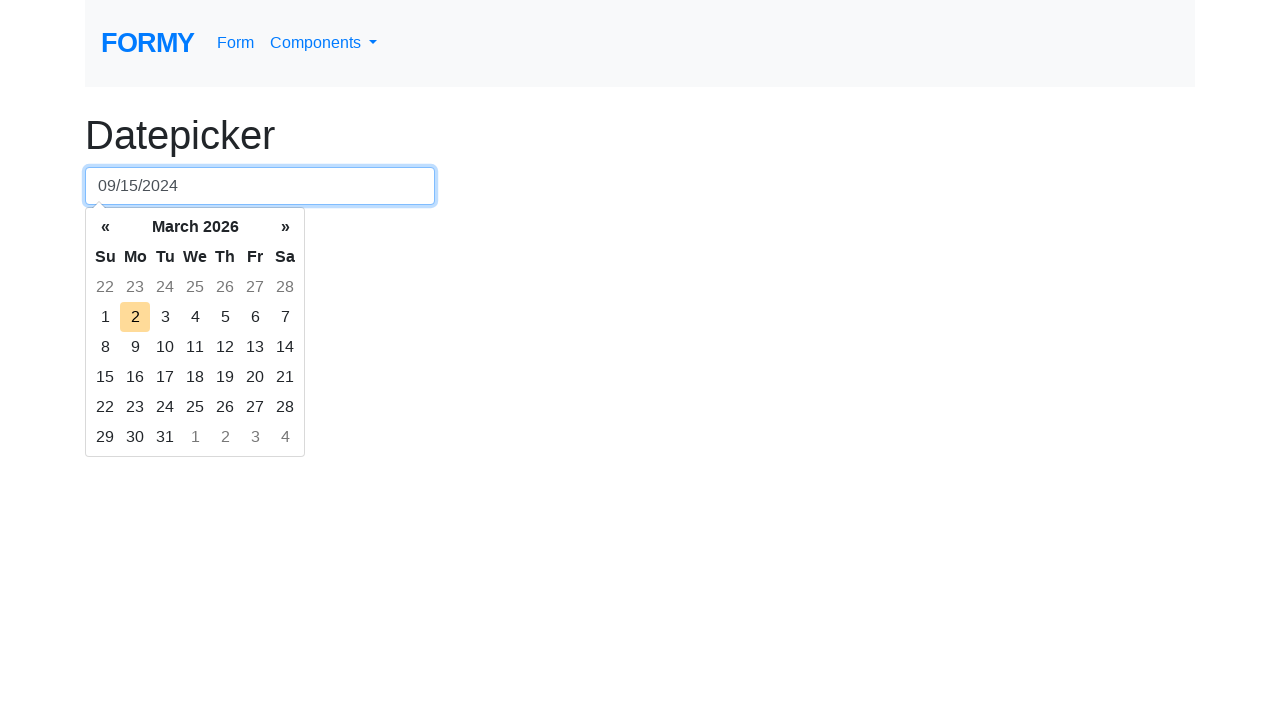